Tests a W3Schools jQuery example page by switching to the result iframe and clicking a button

Starting URL: https://www.w3schools.com/jquery/tryit.asp?filename=tryjquery_lib_google

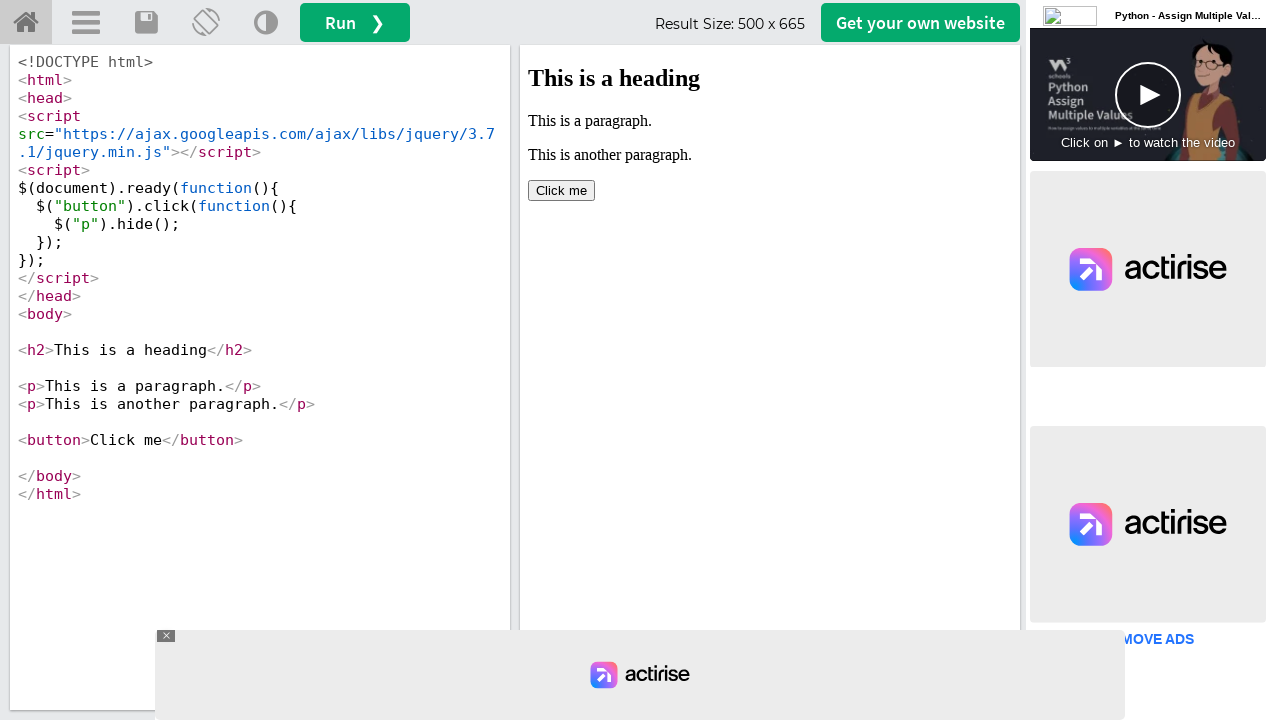

Waited for Run button to be visible - page loaded
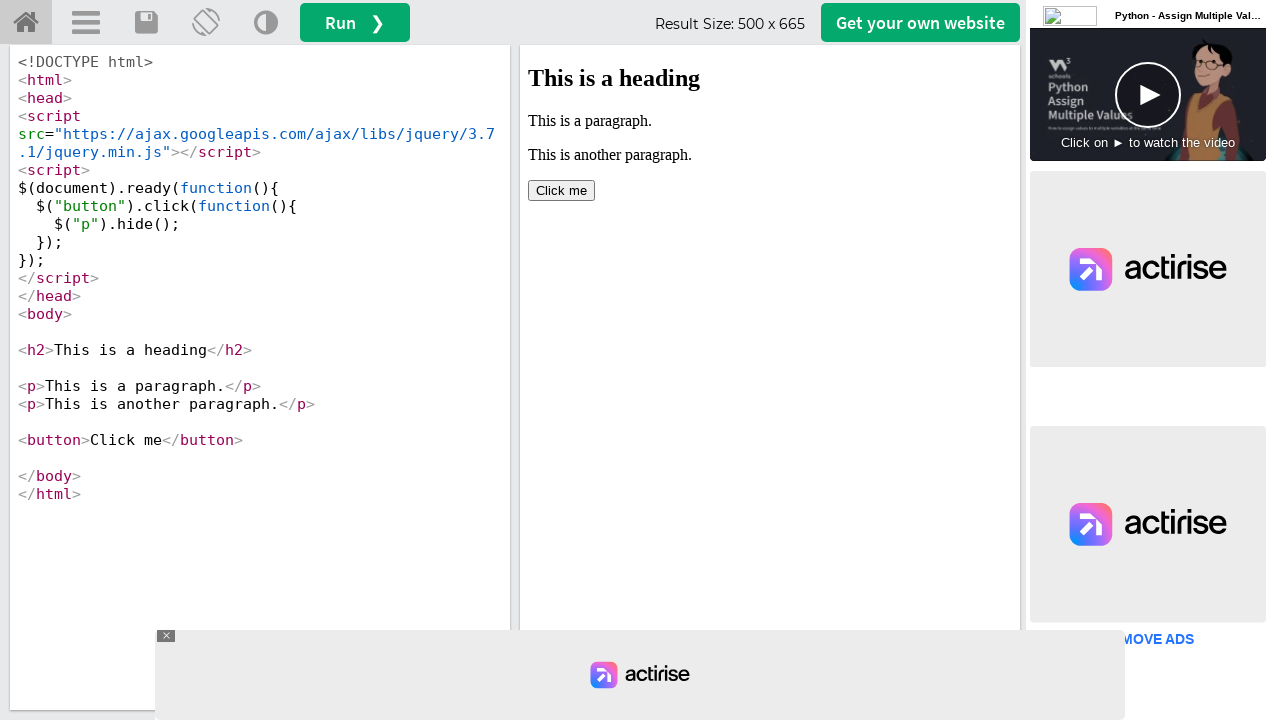

Located result iframe
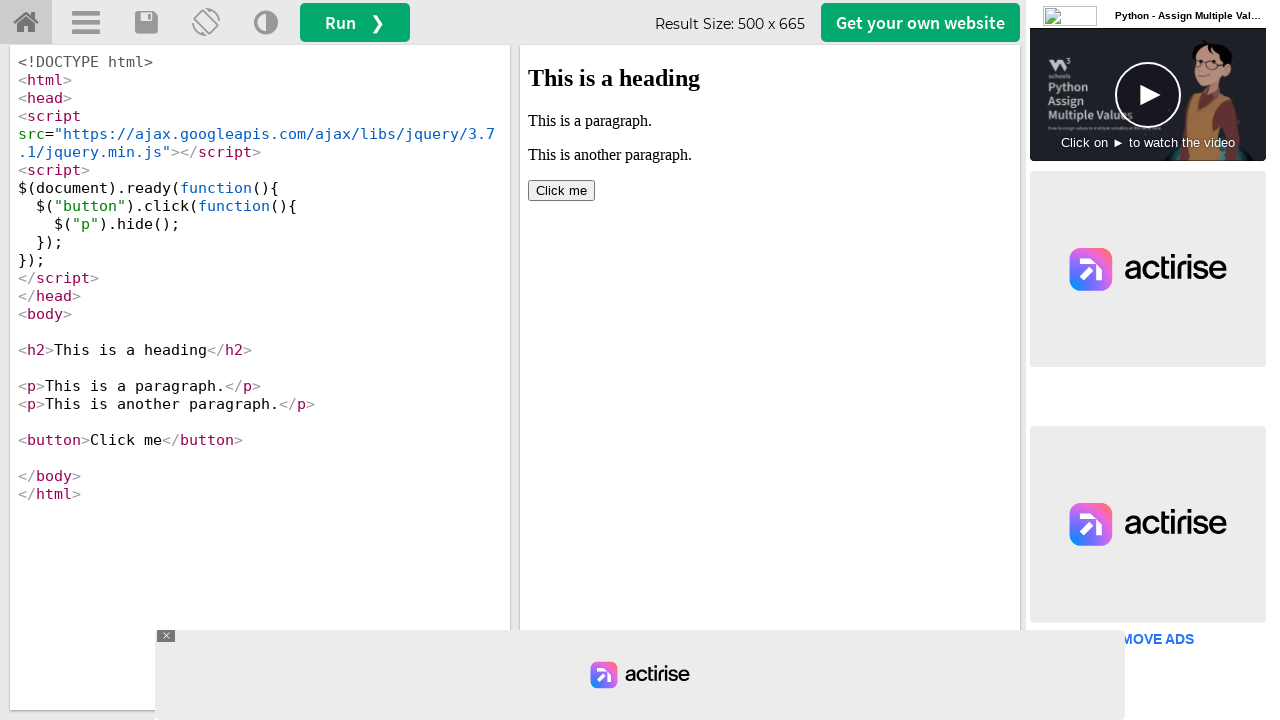

Read title text from iframe
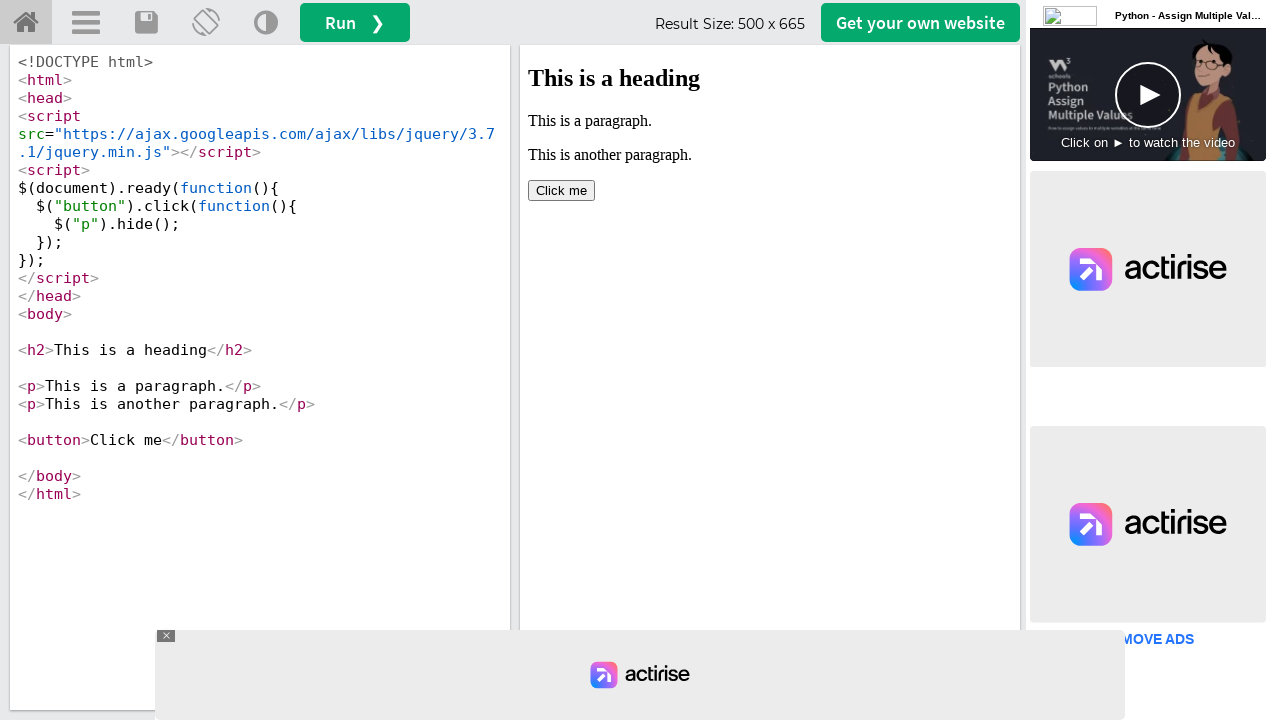

Read paragraph text contents from iframe
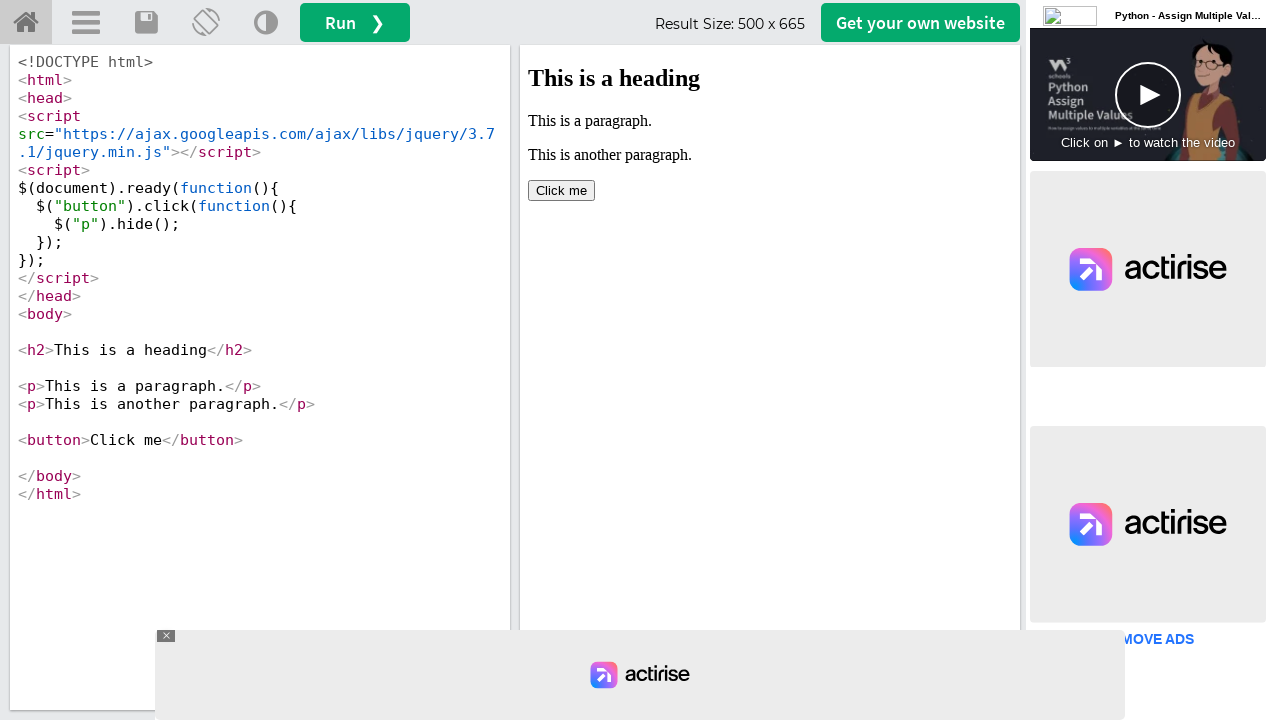

Clicked button in result iframe at (562, 190) on iframe#iframeResult >> internal:control=enter-frame >> button
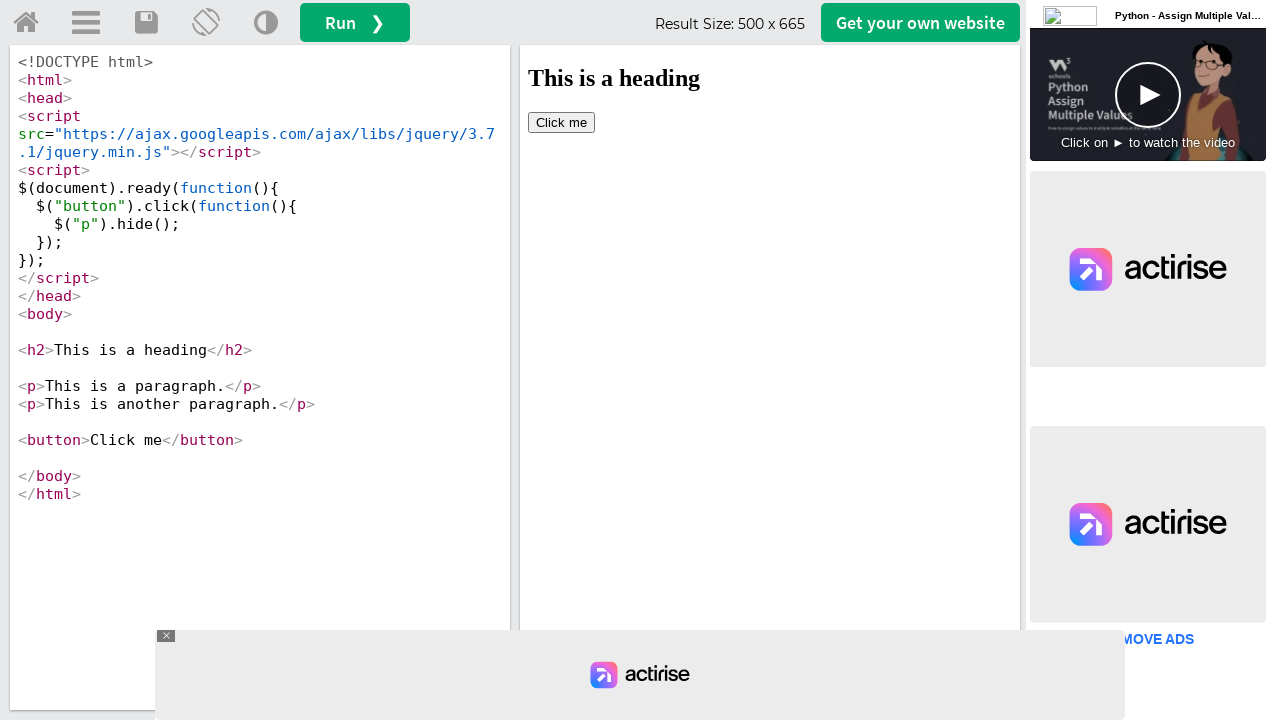

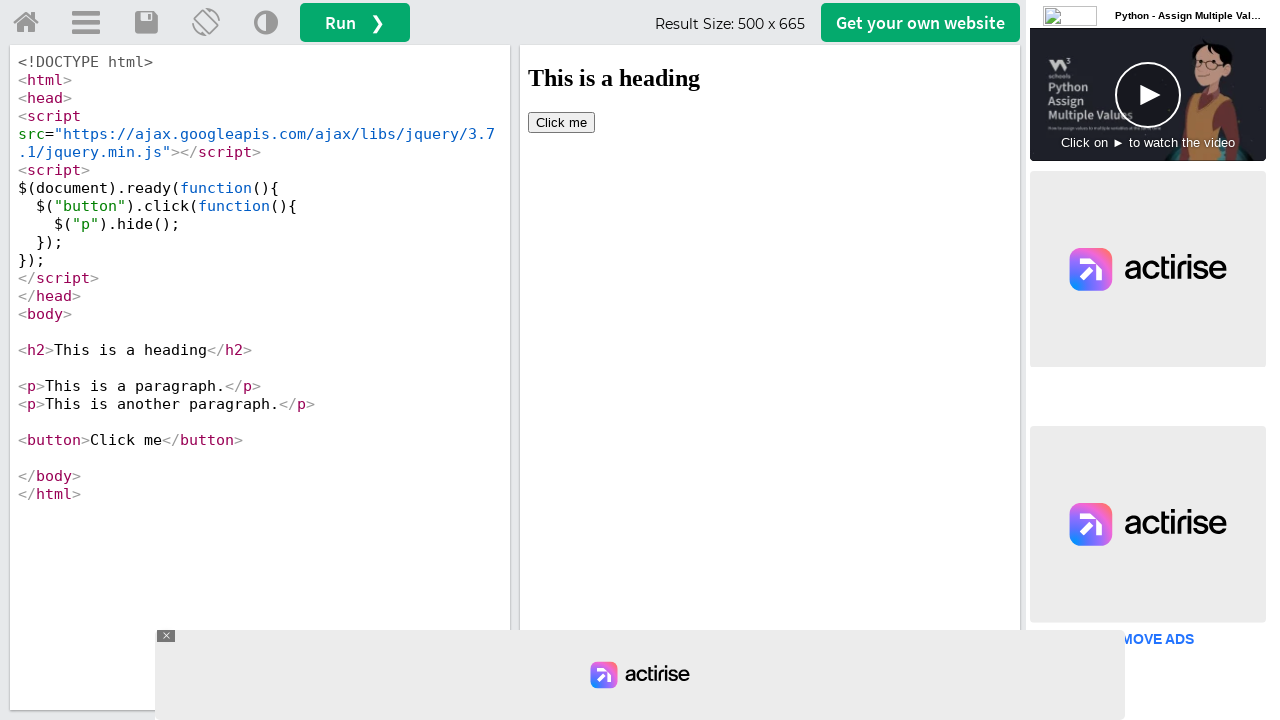